Tests file download functionality by navigating to the Python 2.7.12 downloads page and clicking on the Windows x86-64 MSI installer download link.

Starting URL: https://www.python.org/downloads/release/python-2712/

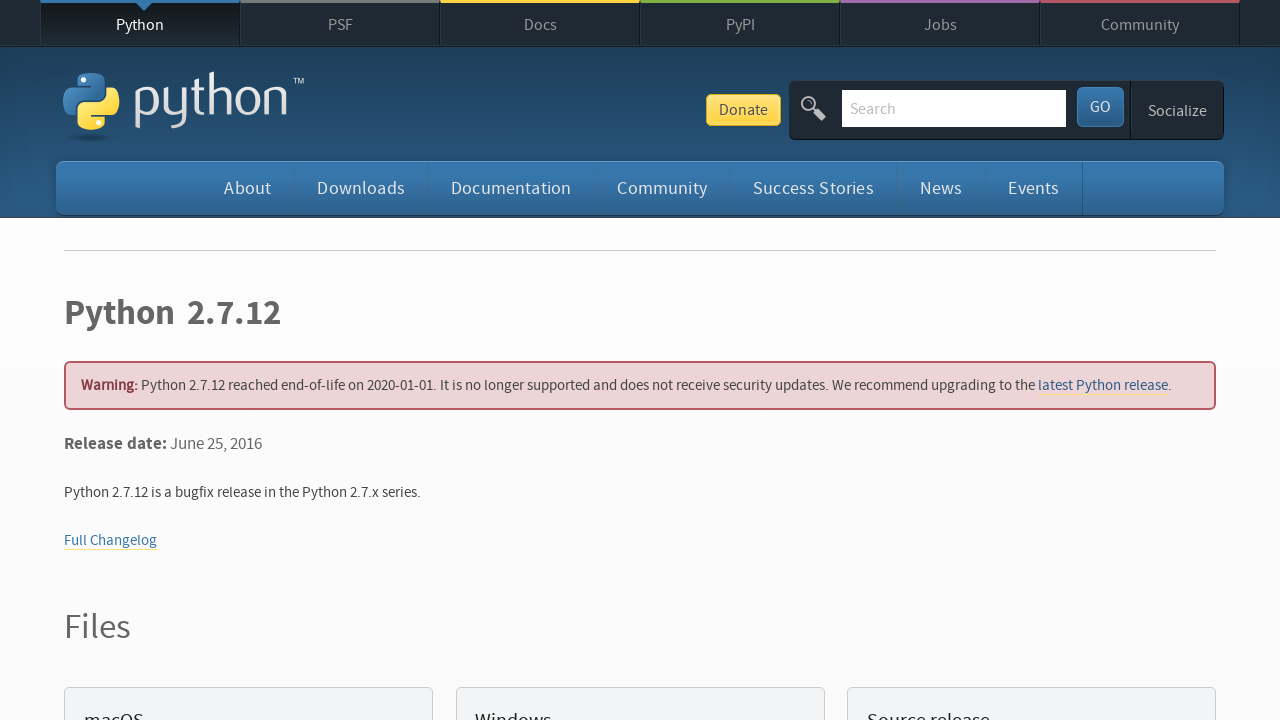

Clicked Windows x86-64 MSI installer download link at (162, 360) on a:has-text('Windows x86-64 MSI installer')
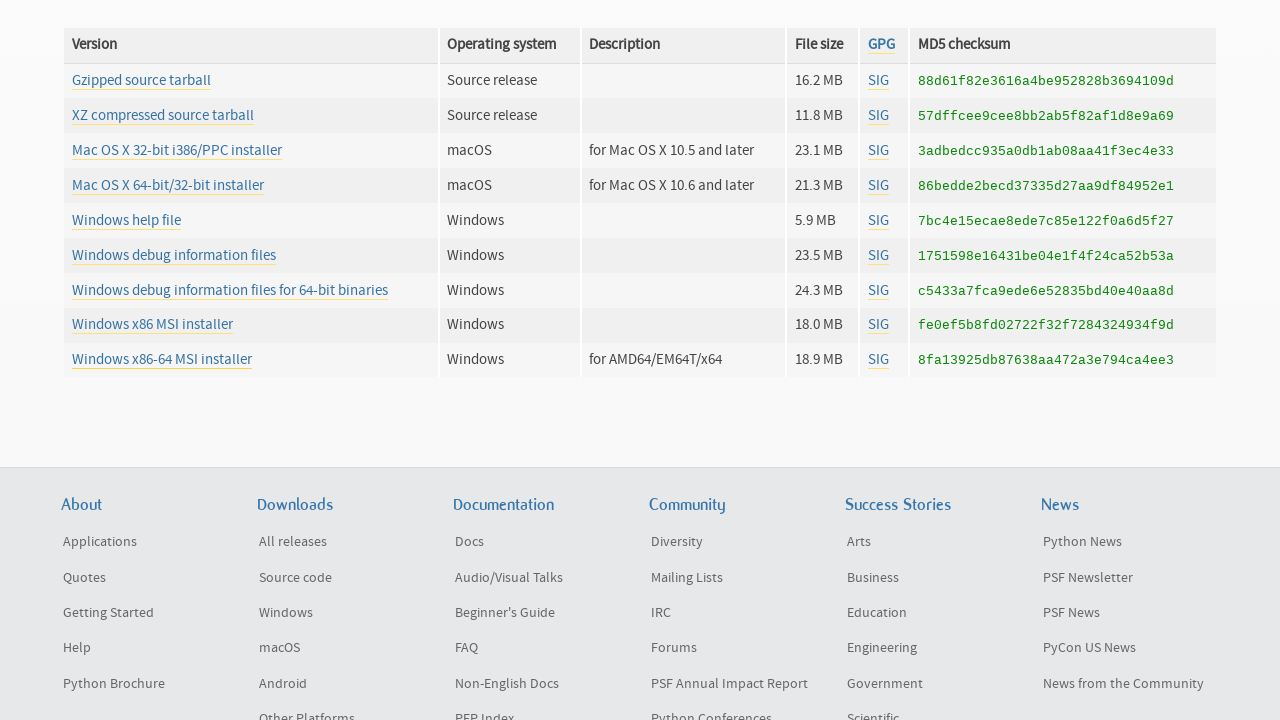

Waited 3 seconds for download to initiate
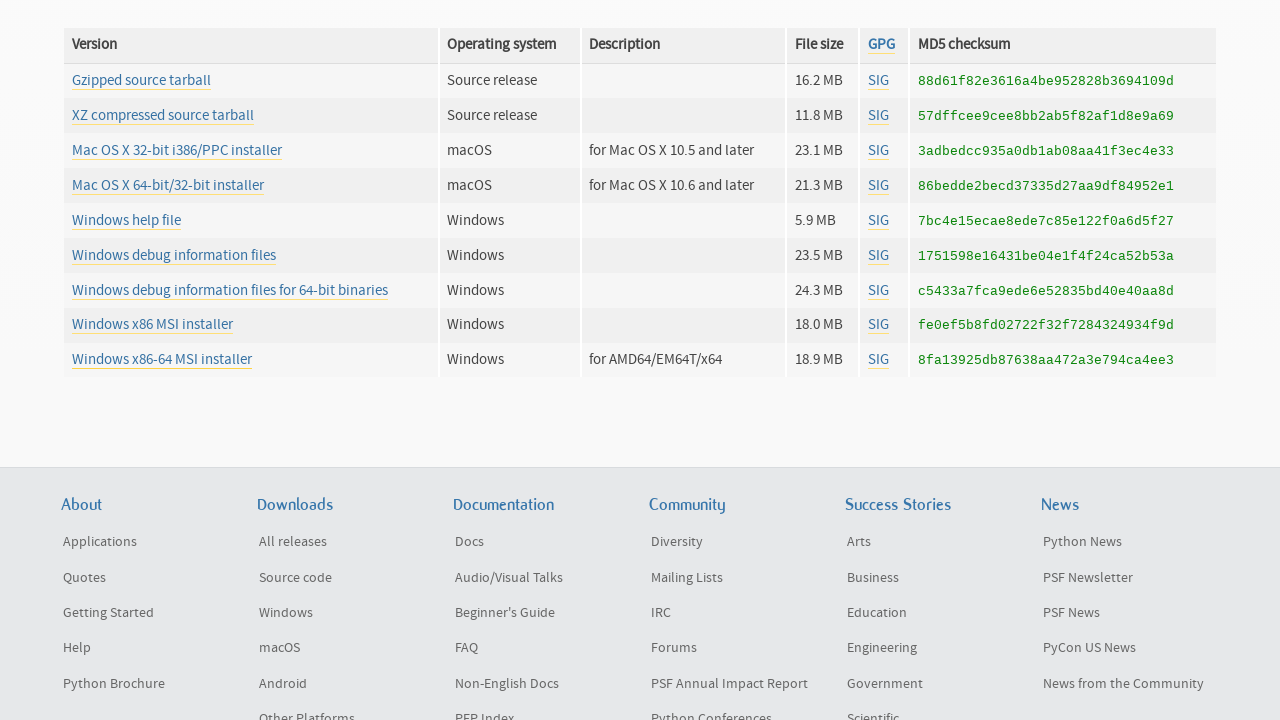

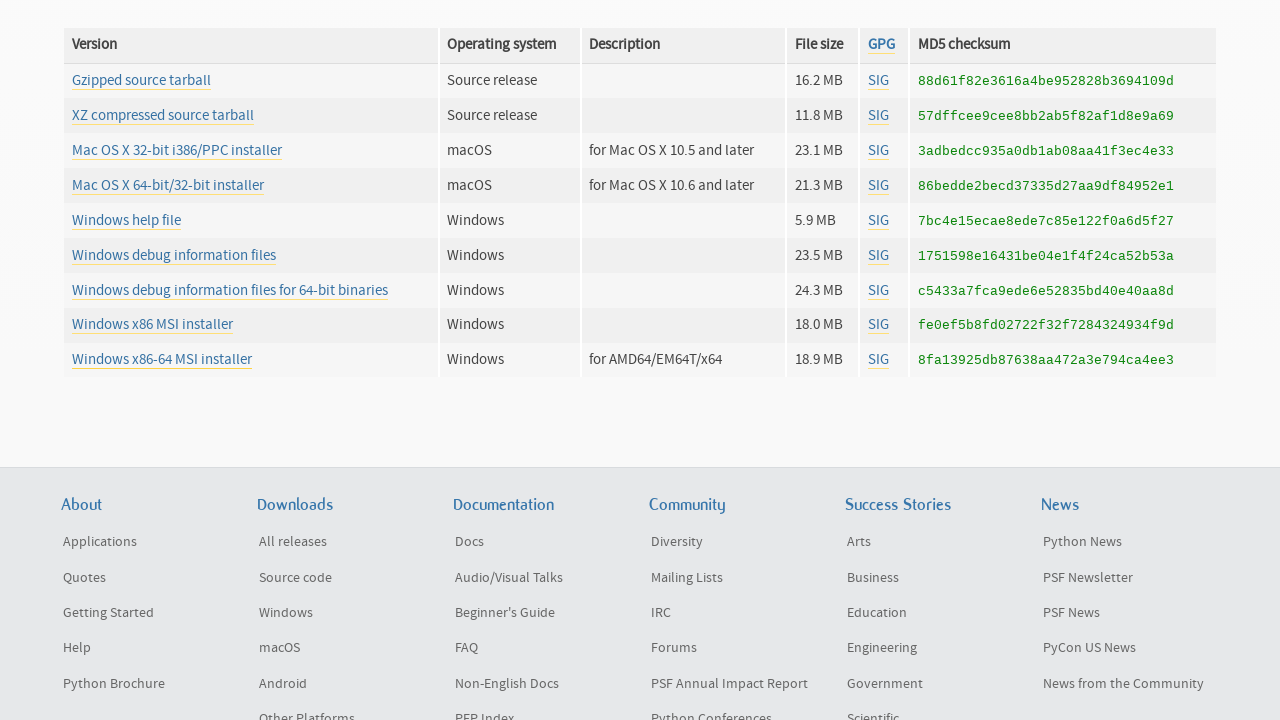